Tests drag and drop functionality by dragging an element to a target container, then dragging from that container to another container

Starting URL: https://grotechminds.com/drag-and-drop/

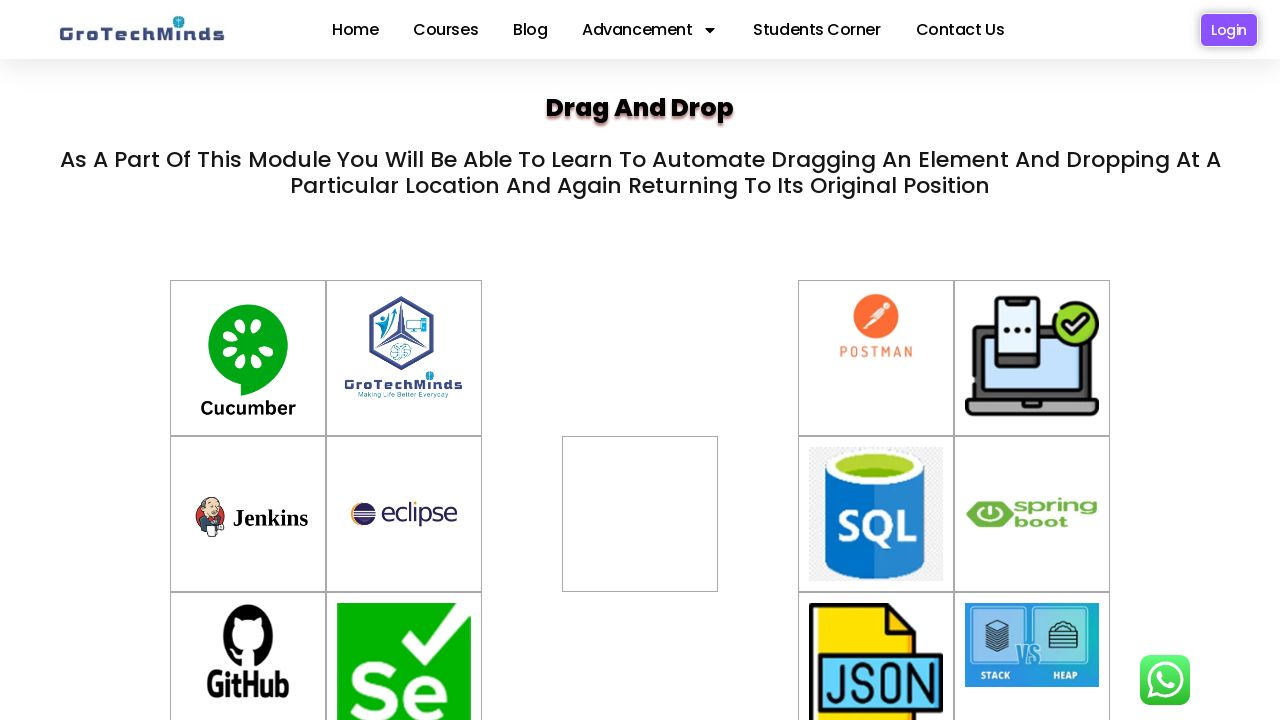

Dragged element with id 'drag5' to container with id 'div2' at (640, 514)
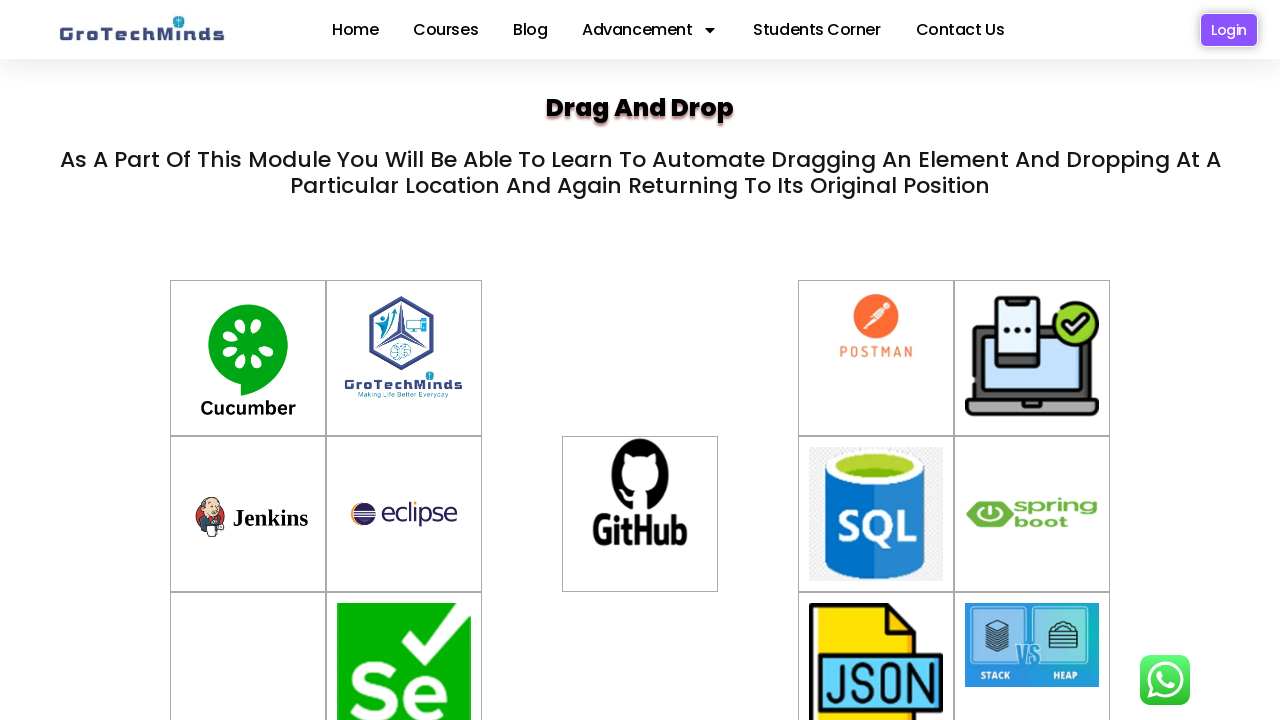

Dragged element from container 'div2' to container 'container-4' at (248, 642)
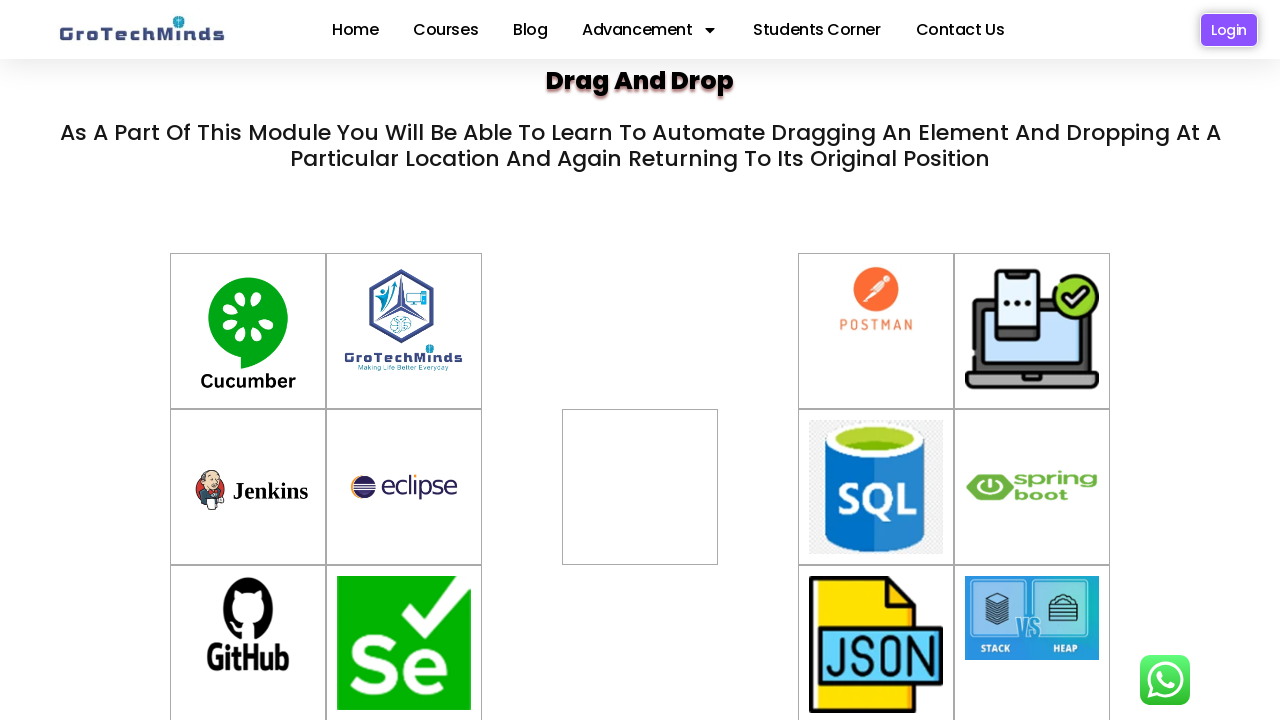

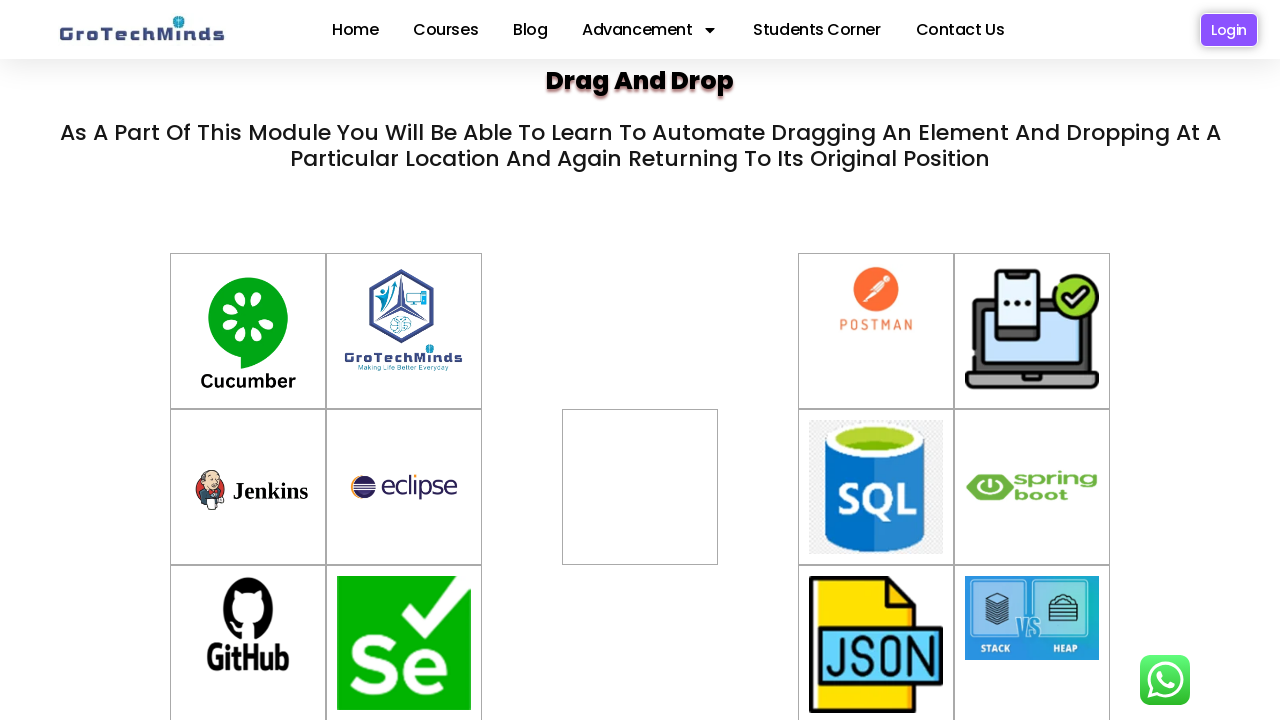